Tests registration form validation by submitting a form with missing required fields (city and password) and verifying error messages are displayed.

Starting URL: https://parabank.parasoft.com/parabank/register.htm

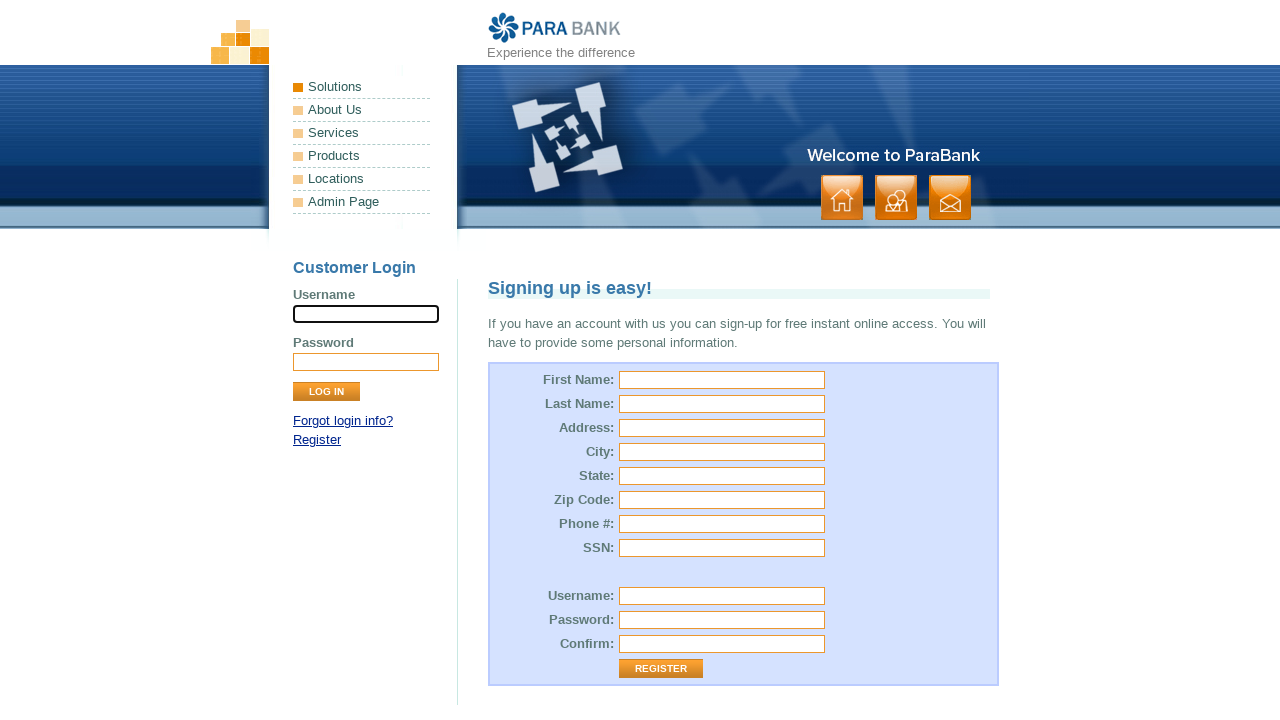

Filled first name field with 'Tedd' on input[id='customer.firstName']
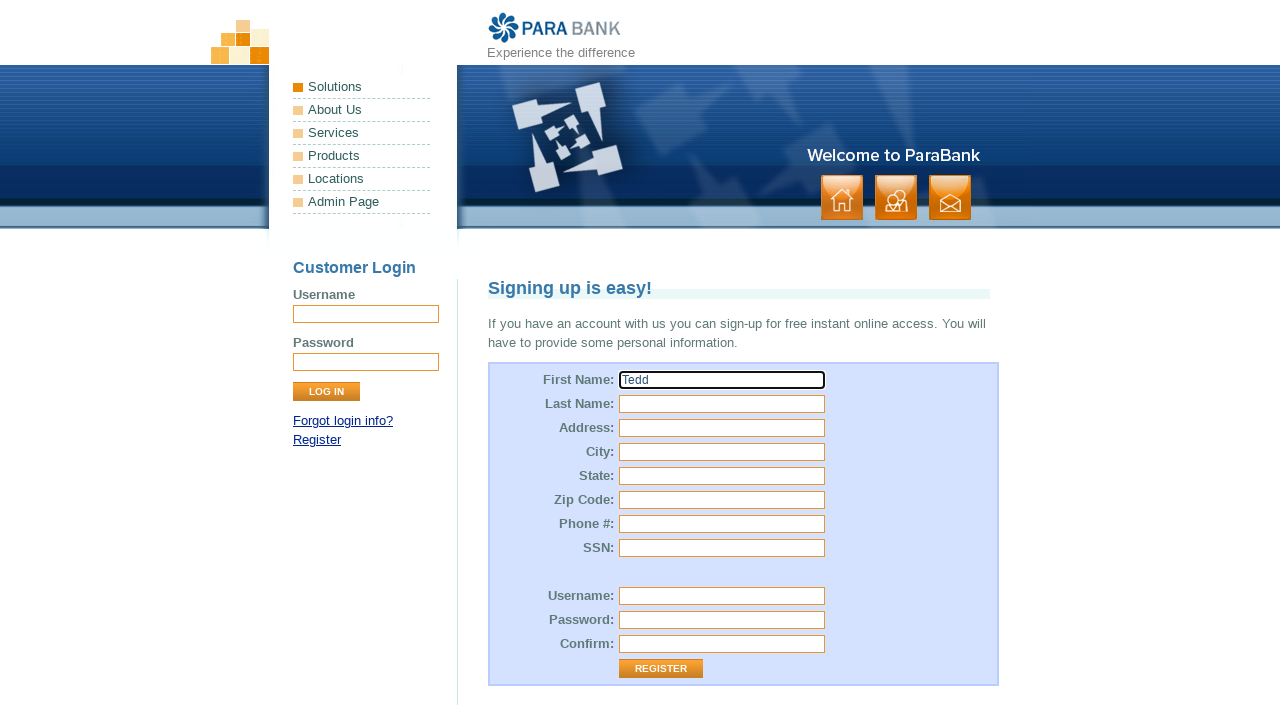

Filled last name field with 'Mosby' on input[id='customer.lastName']
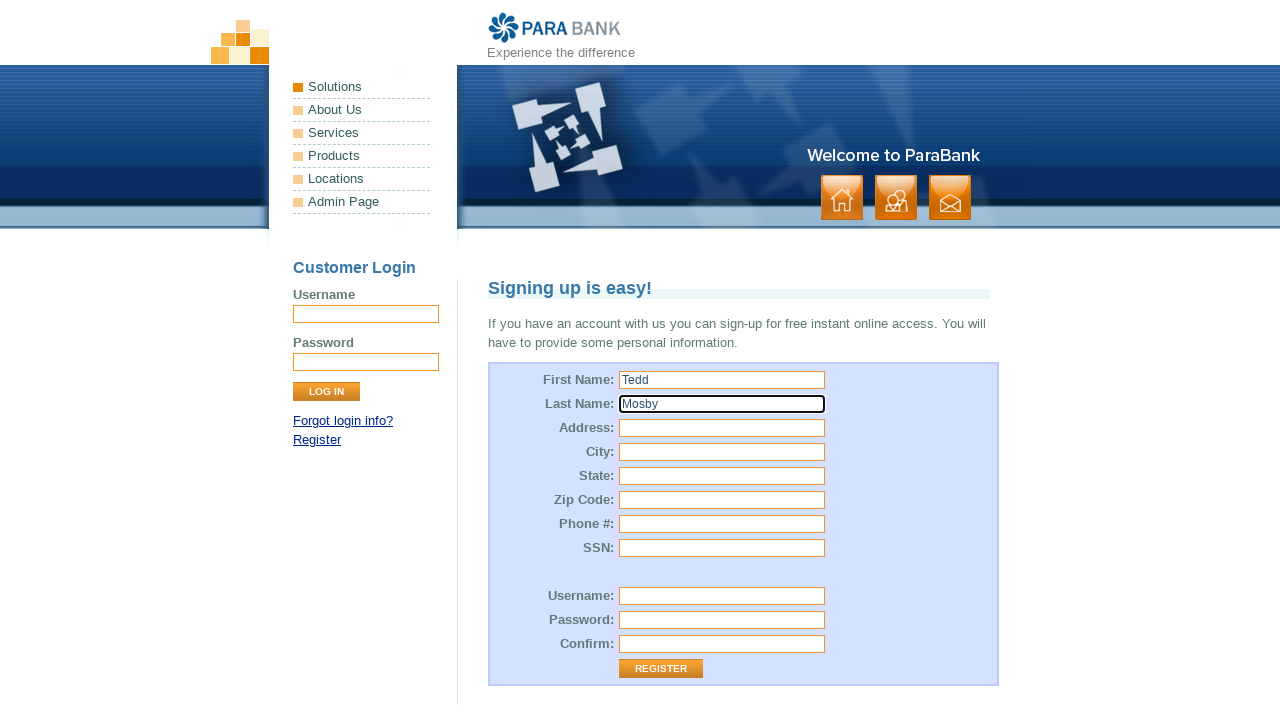

Filled street address field with '7, Garden place' on input[id='customer.address.street']
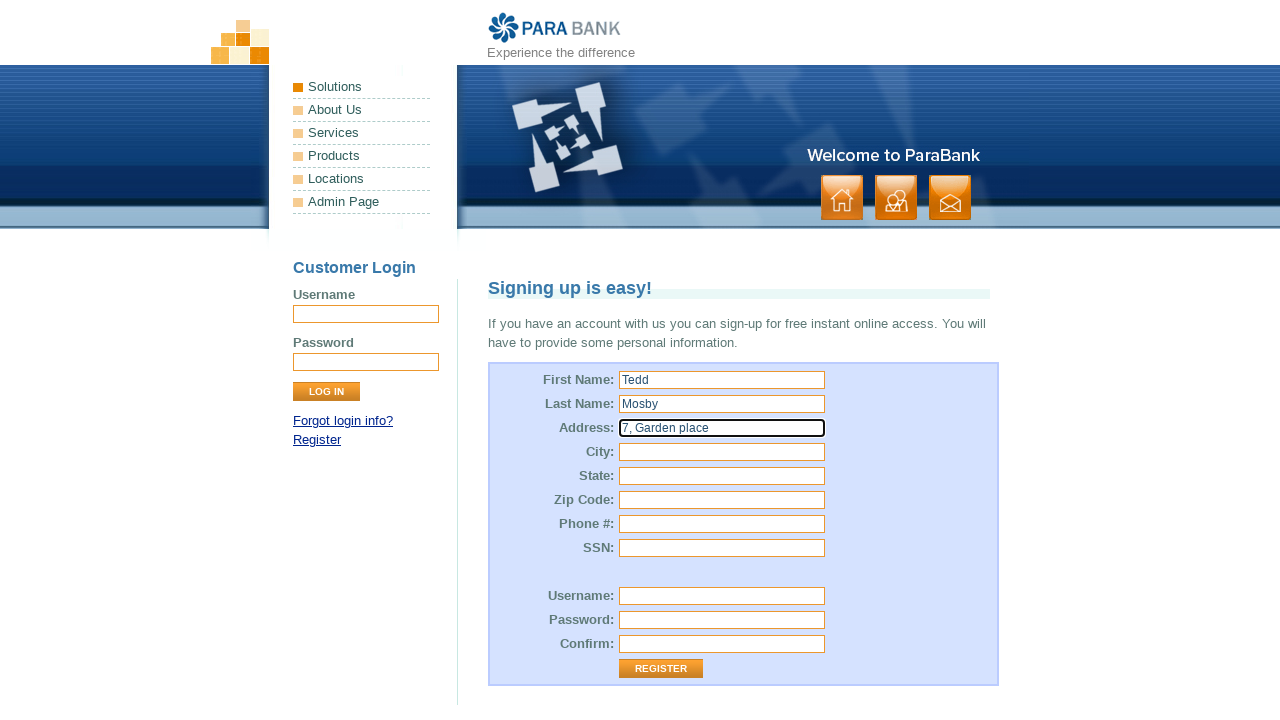

Filled state field with 'Vinland' on input[id='customer.address.state']
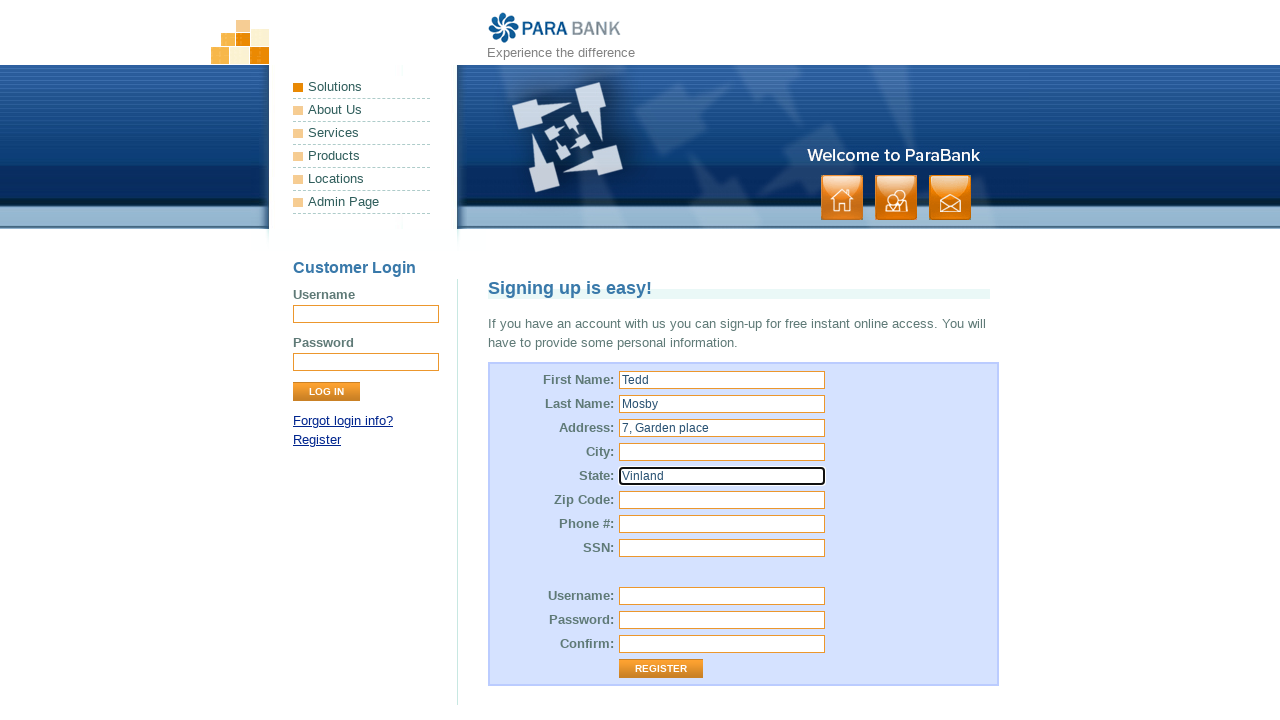

Filled zip code field with '567567' on input[id='customer.address.zipCode']
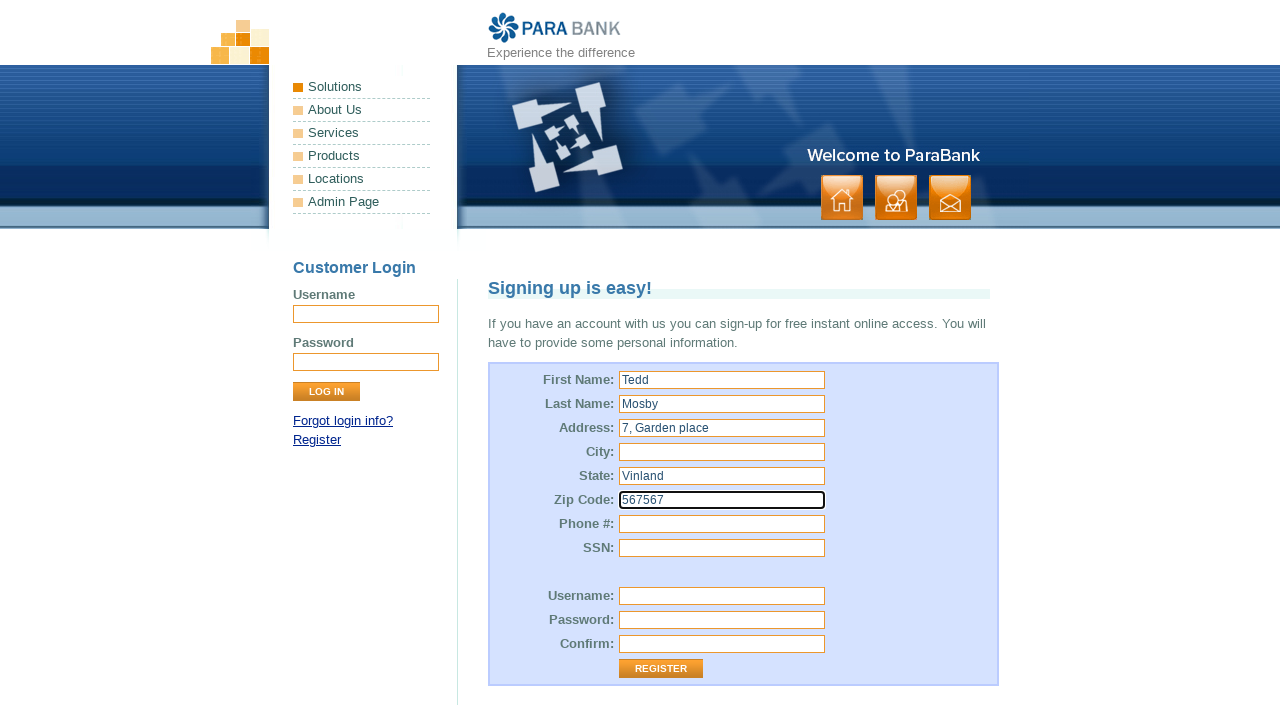

Filled phone number field with '12345' on input[id='customer.phoneNumber']
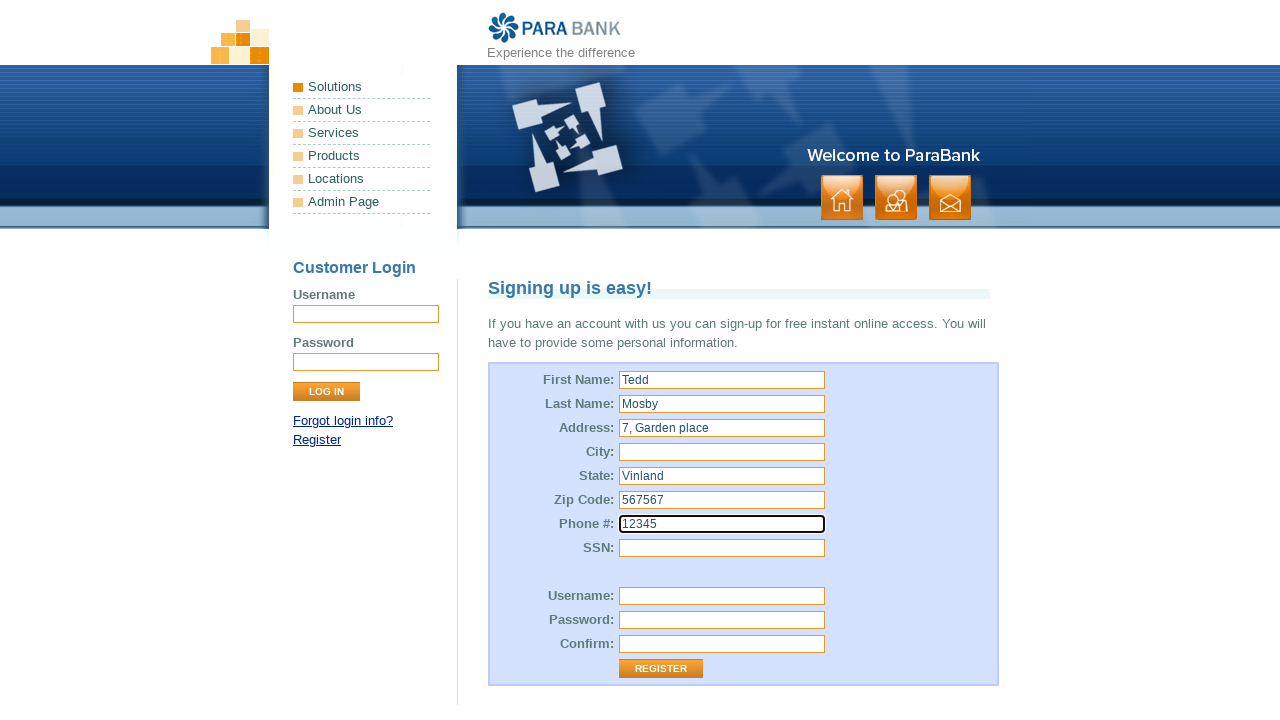

Filled SSN field with '54321' on input[id='customer.ssn']
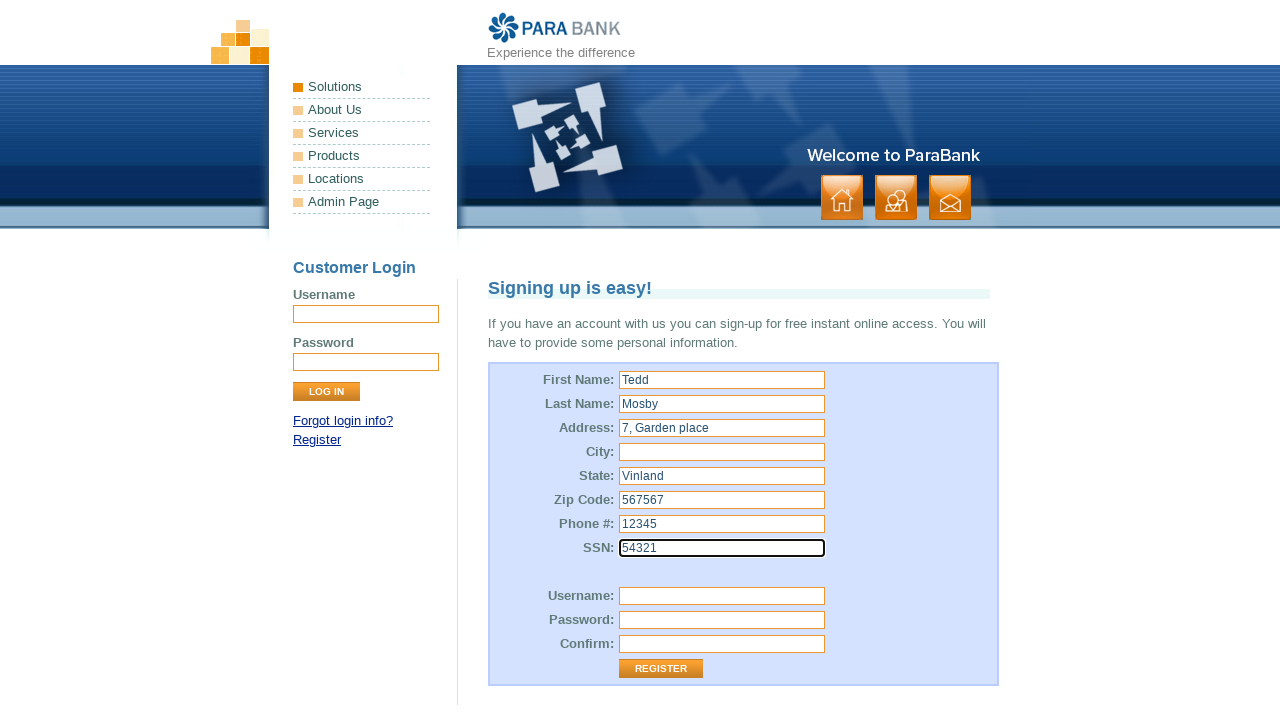

Filled username field with 'tedfmosbyist_test1' on input[id='customer.username']
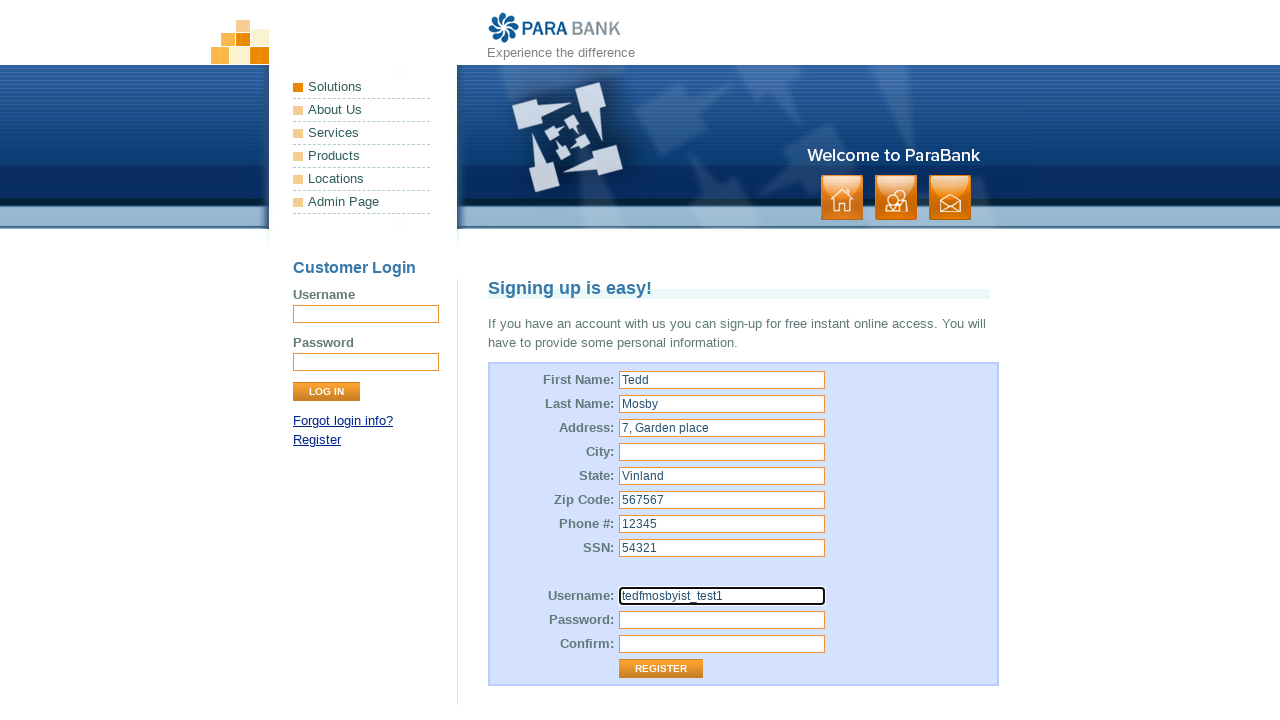

Filled repeated password field with 'abc' on input[id='repeatedPassword']
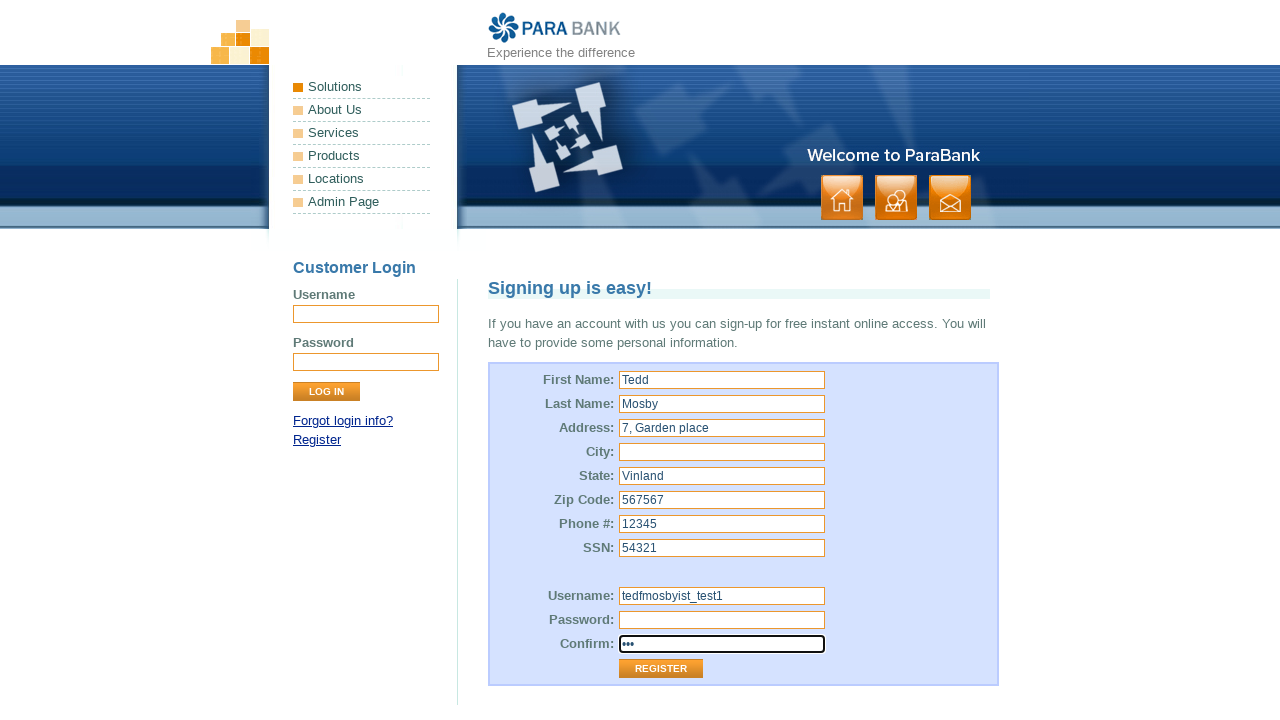

Clicked Register button to submit form with missing required fields at (661, 669) on input[value='Register']
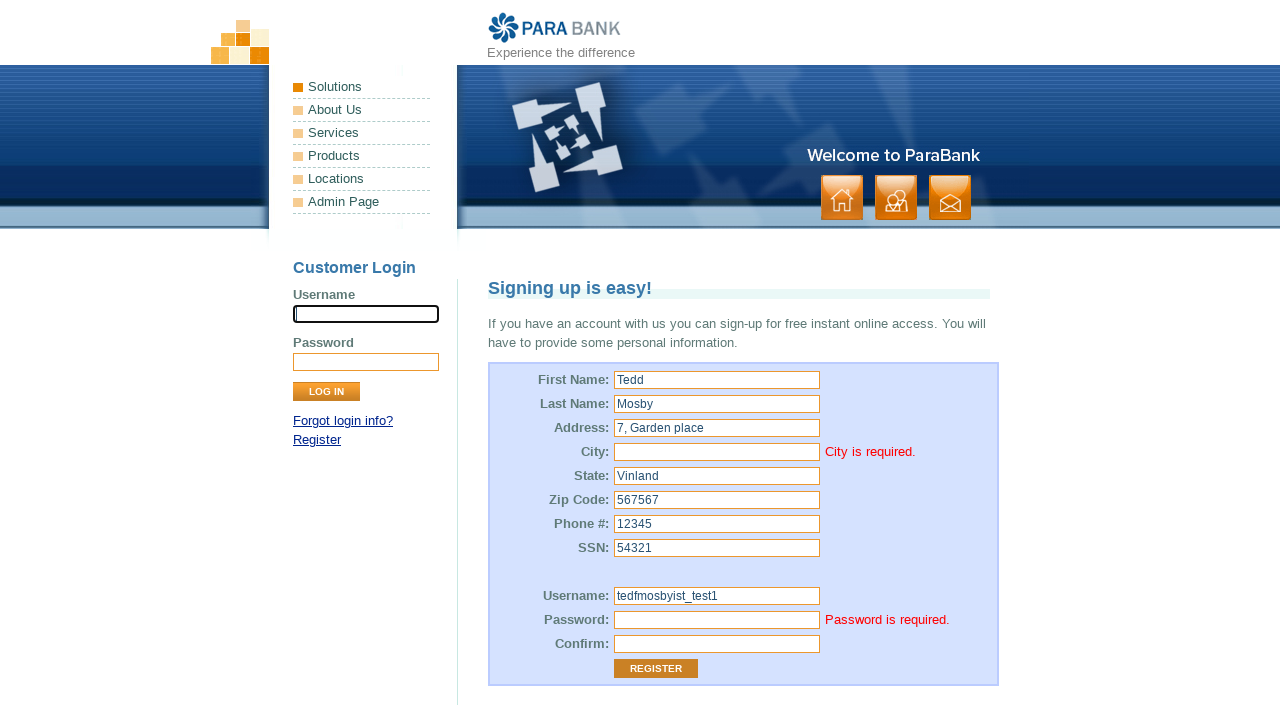

Waited for city error message to appear
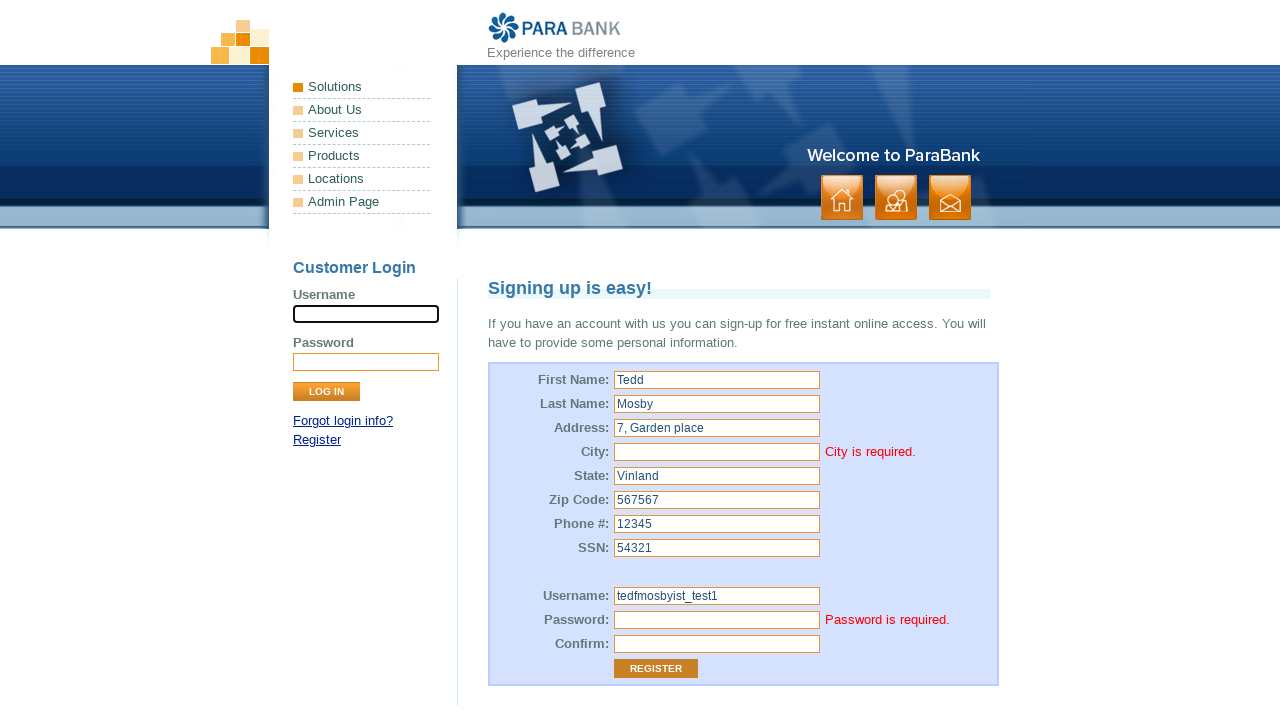

Located city error message element
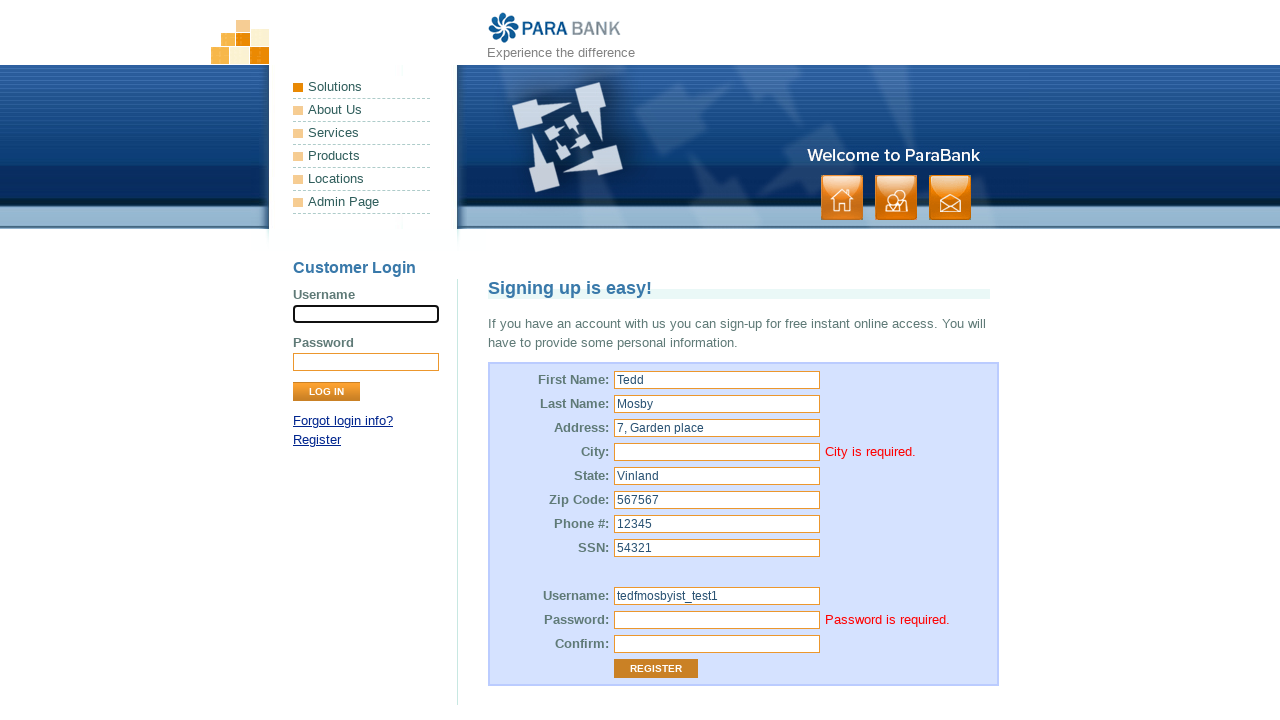

Verified city error message displays 'City is required.'
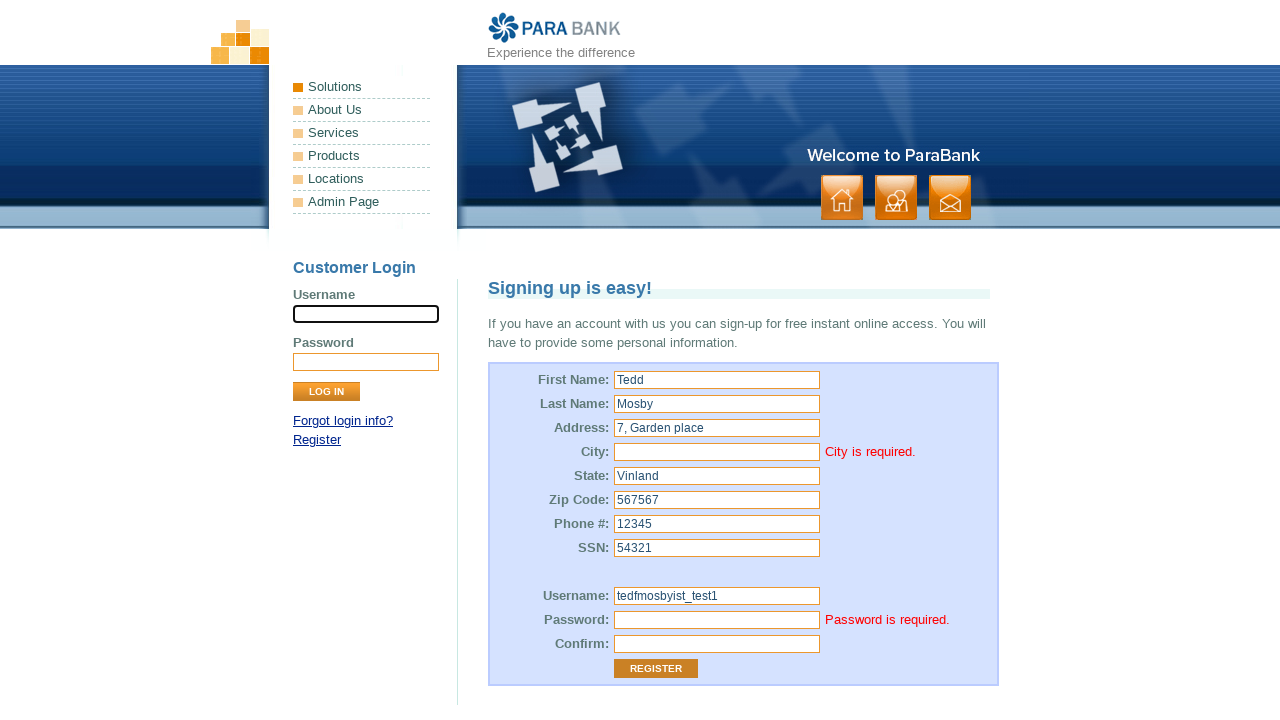

Located password error message element
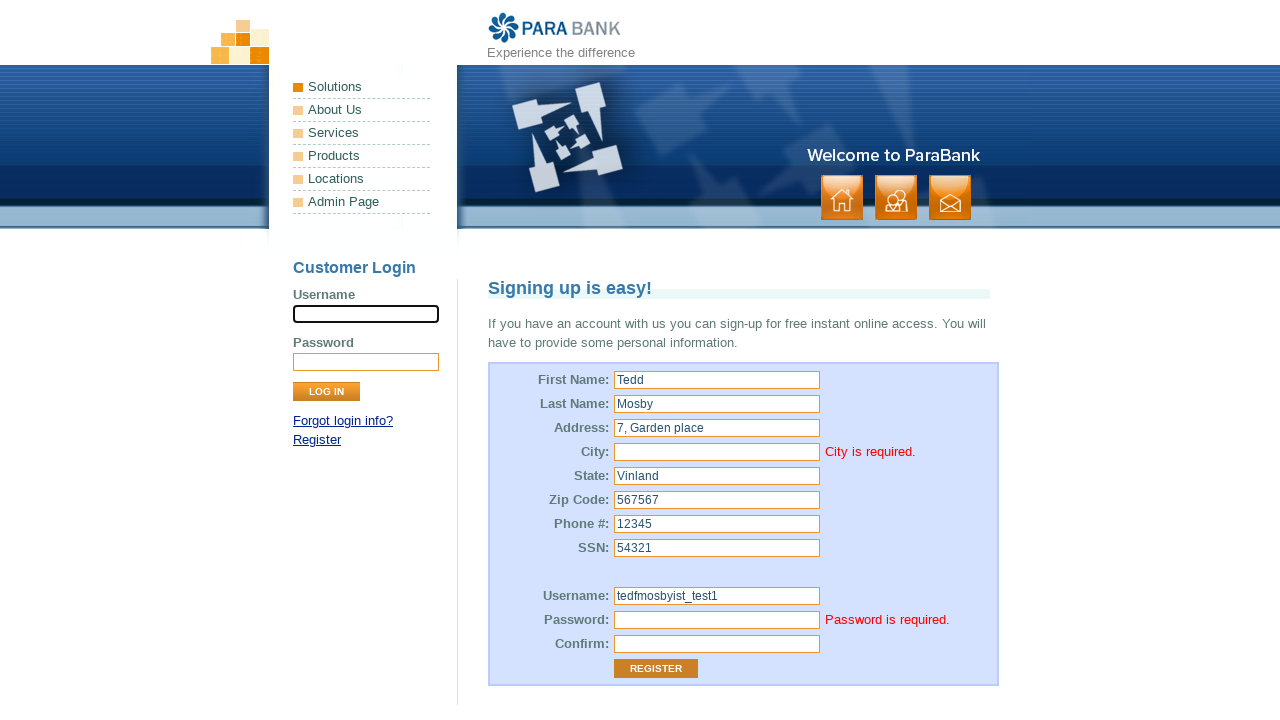

Verified password error message displays 'Password is required.'
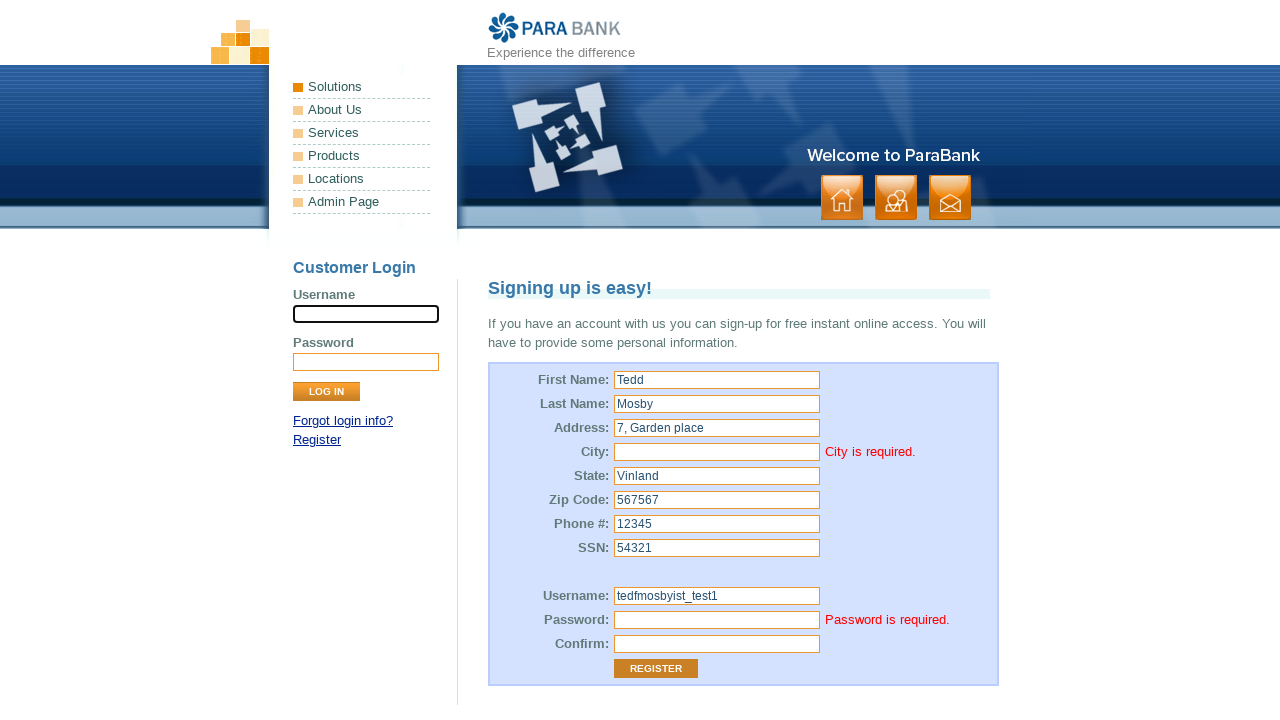

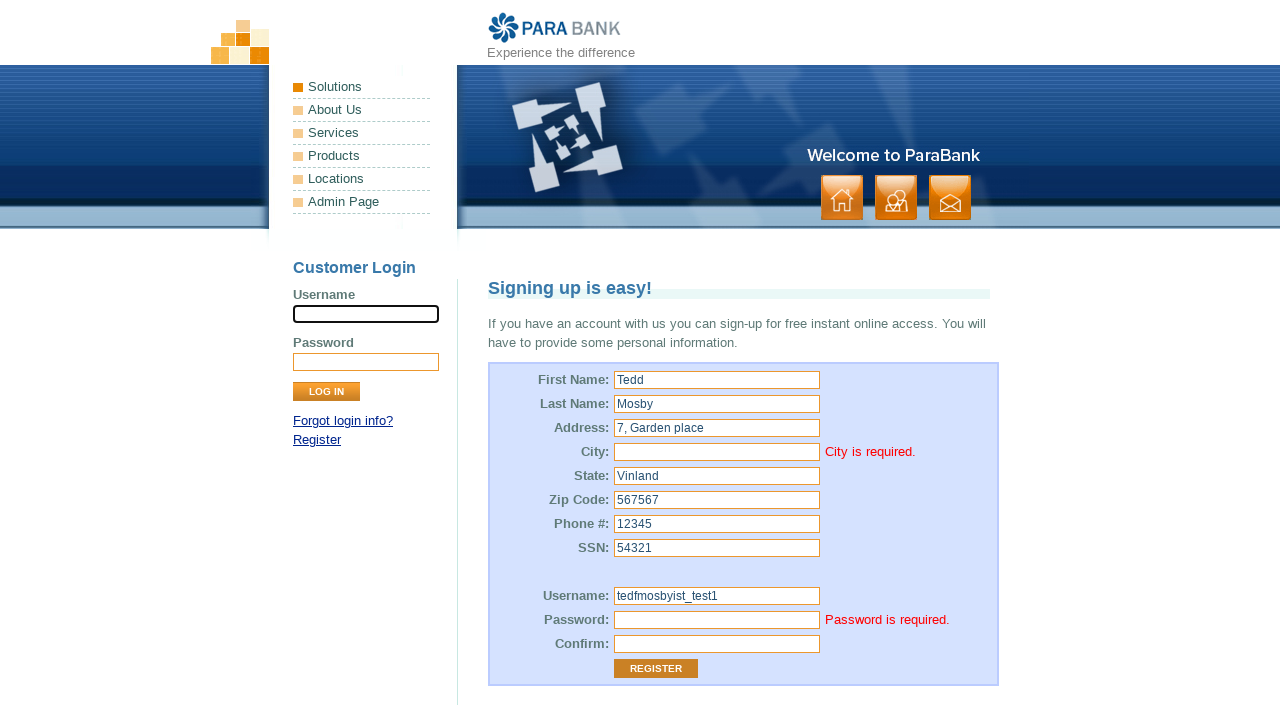